Tests e-commerce functionality on a demo site including mock login via dropdowns, filtering products by Samsung brand, and favoriting a specific product

Starting URL: https://www.bstackdemo.com/

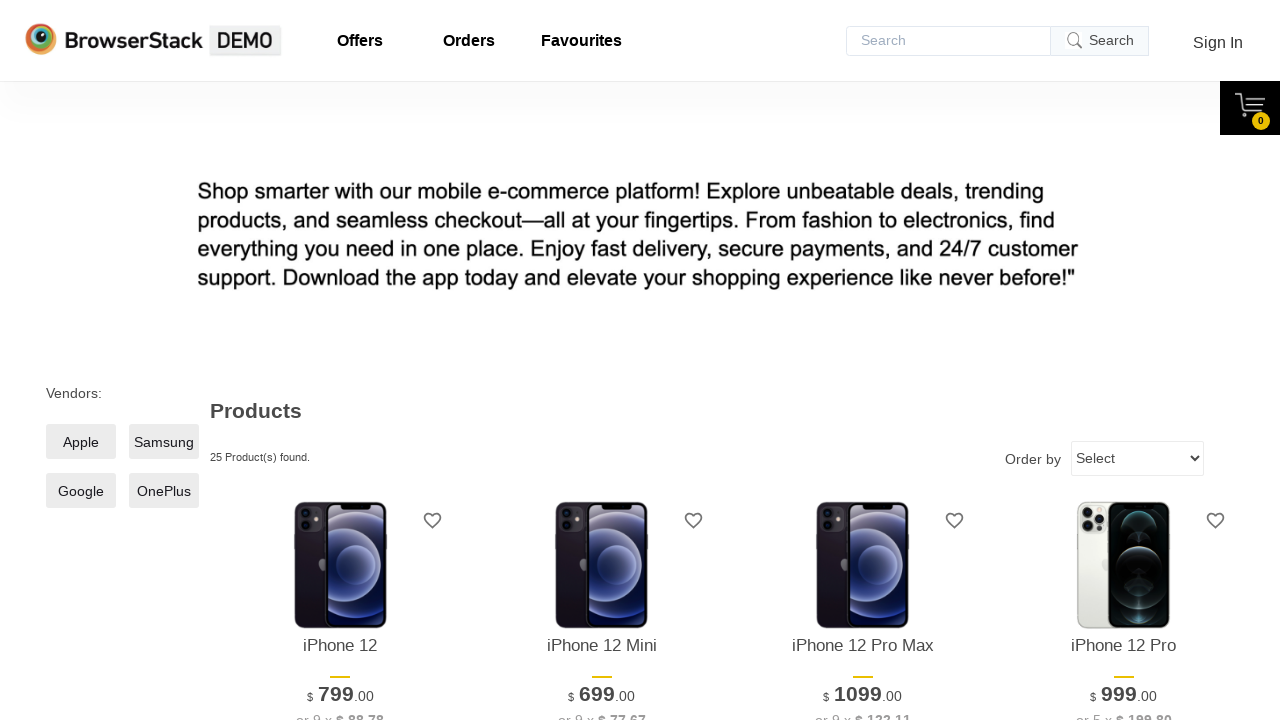

Clicked sign in button at (1218, 42) on #signin
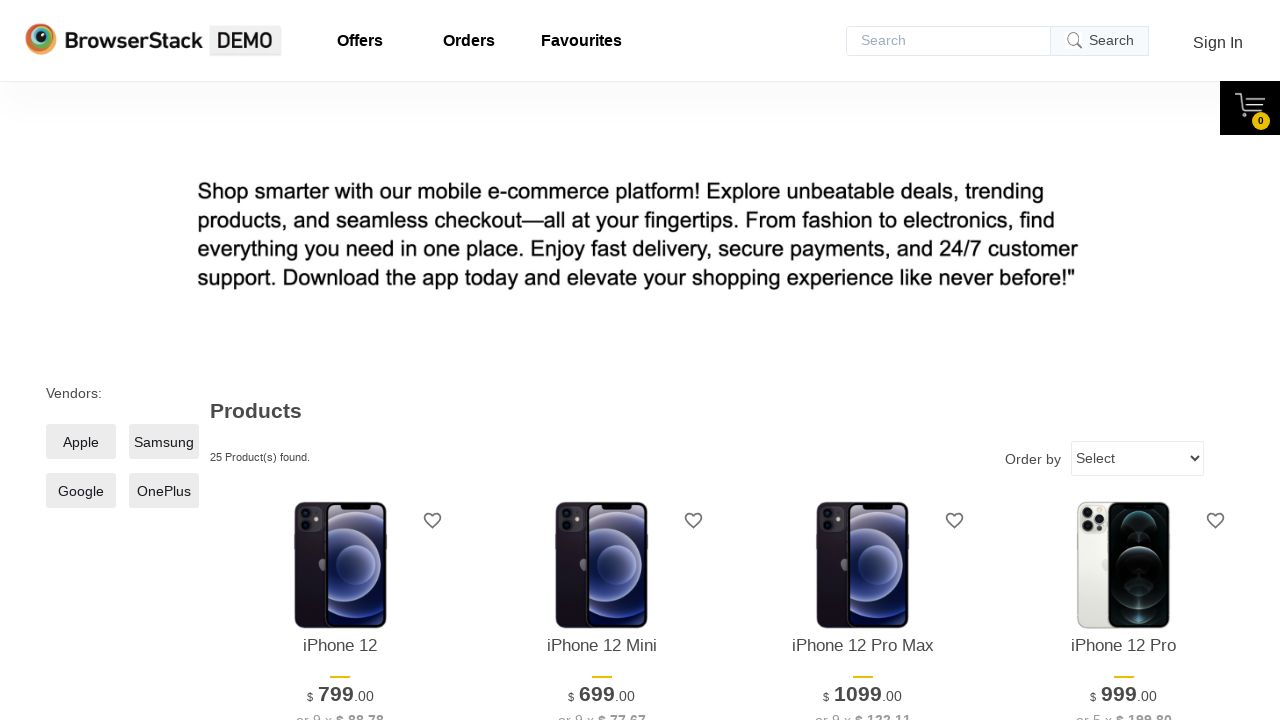

Username dropdown became visible
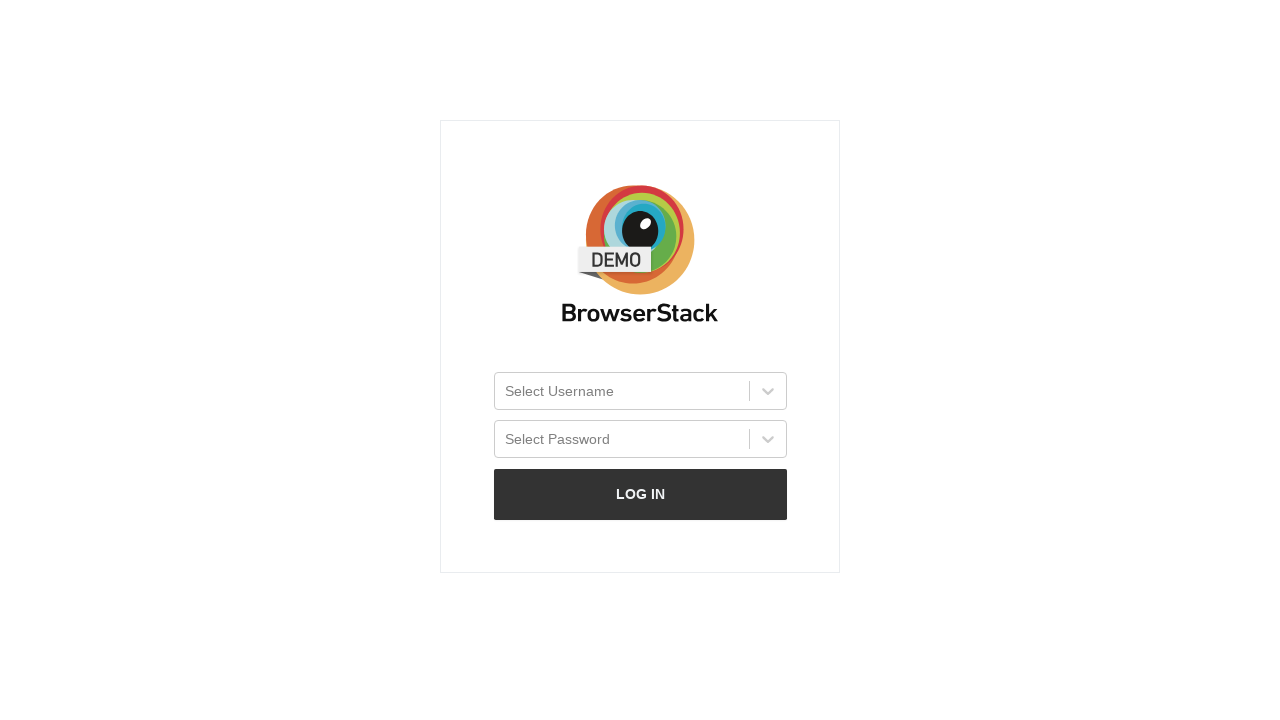

Clicked username dropdown at (640, 390) on #username
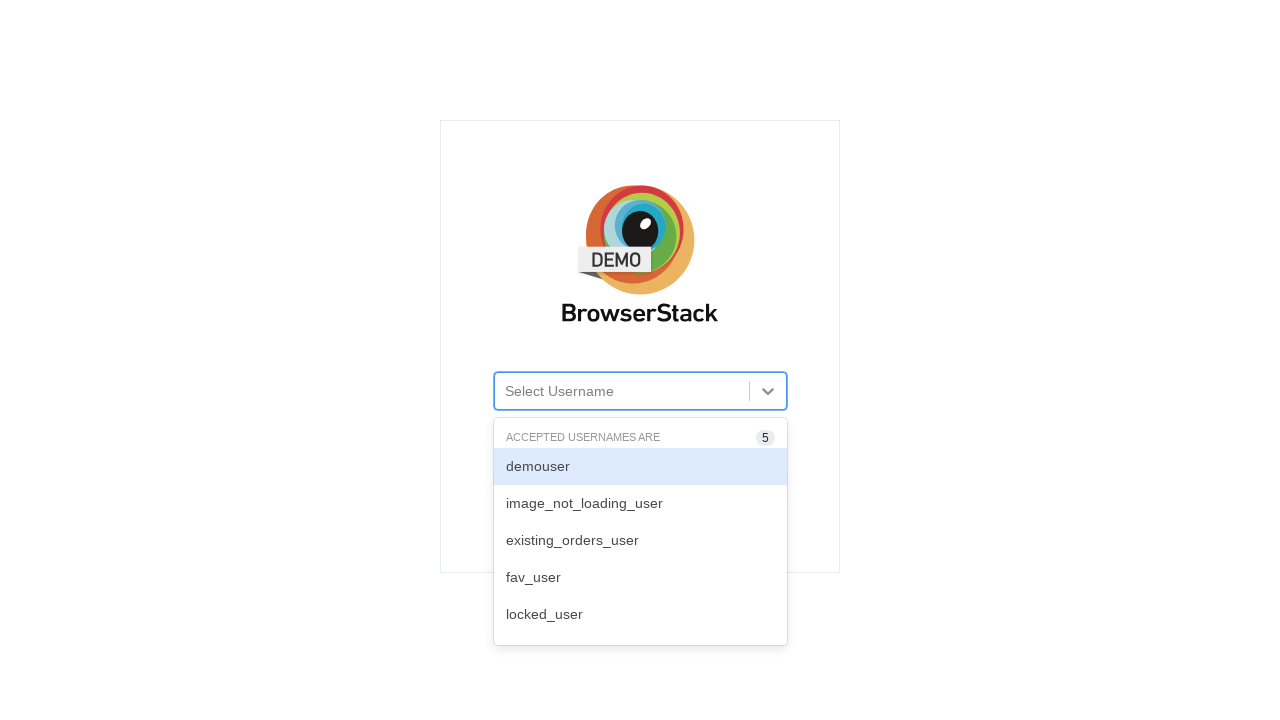

Username option appeared in dropdown
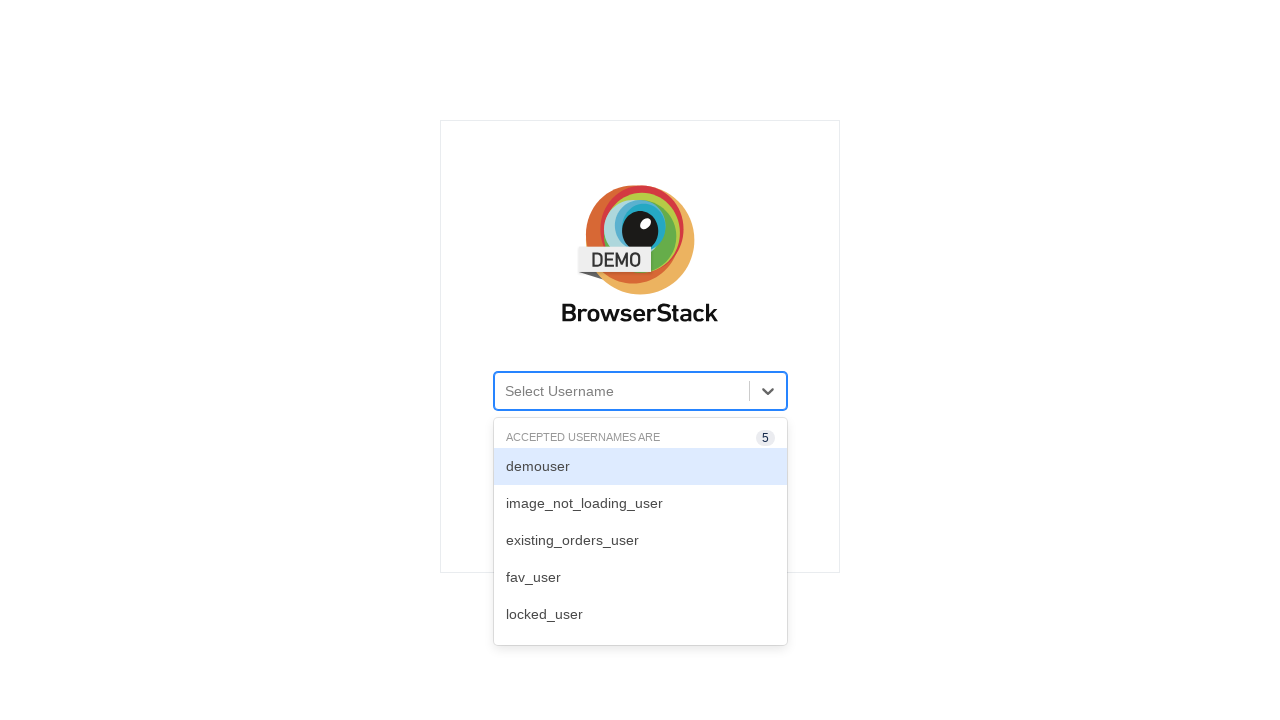

Selected username from dropdown at (640, 467) on #react-select-2-option-0-0
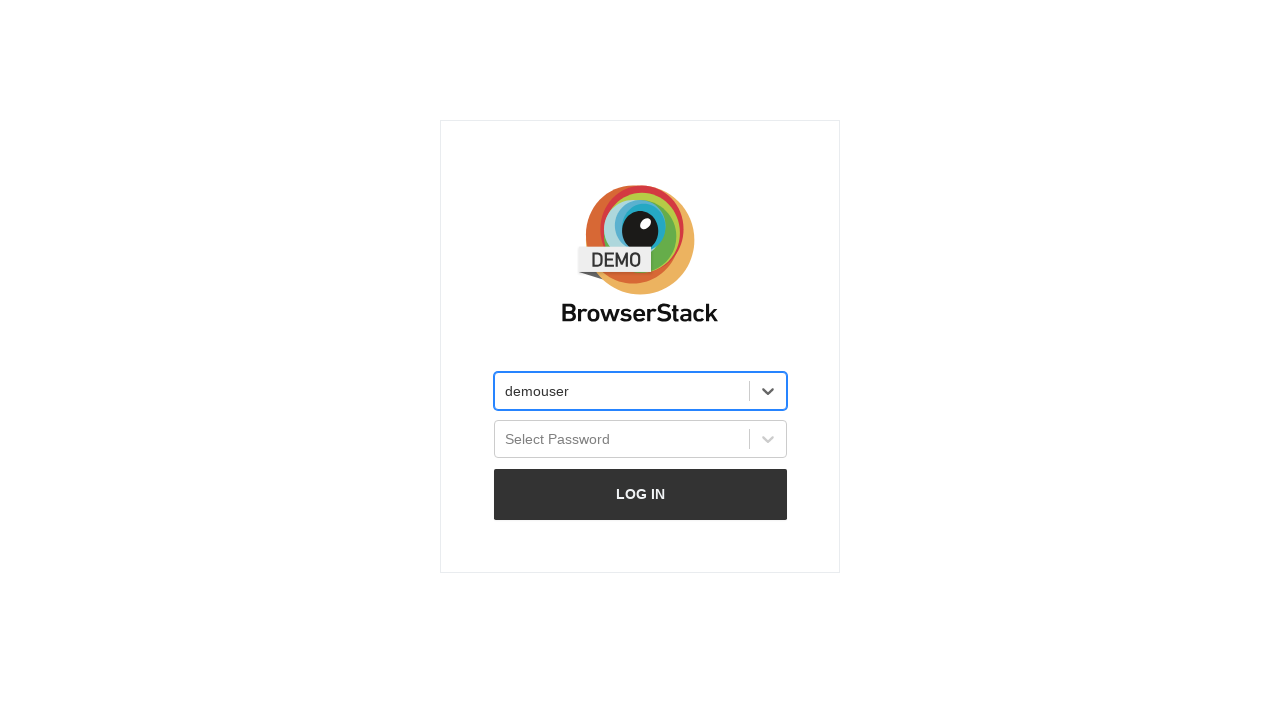

Clicked password dropdown at (640, 439) on #password
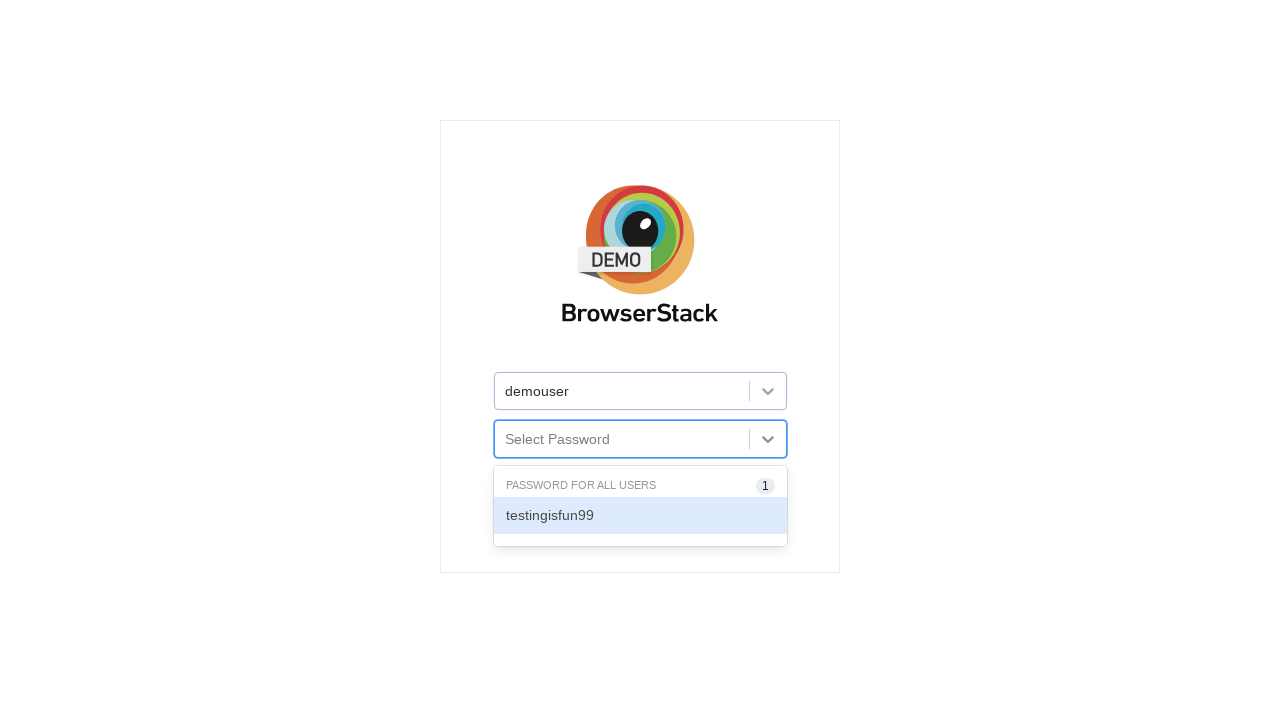

Password option appeared in dropdown
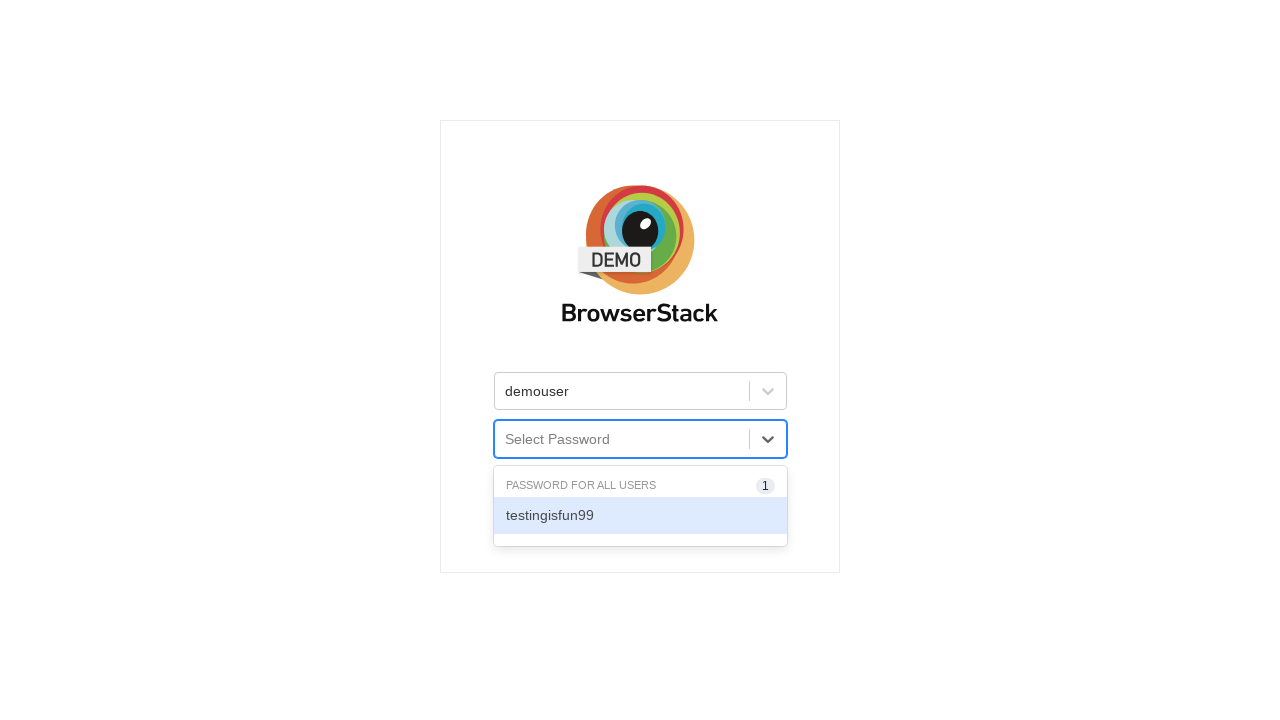

Selected password from dropdown at (640, 515) on #react-select-3-option-0-0
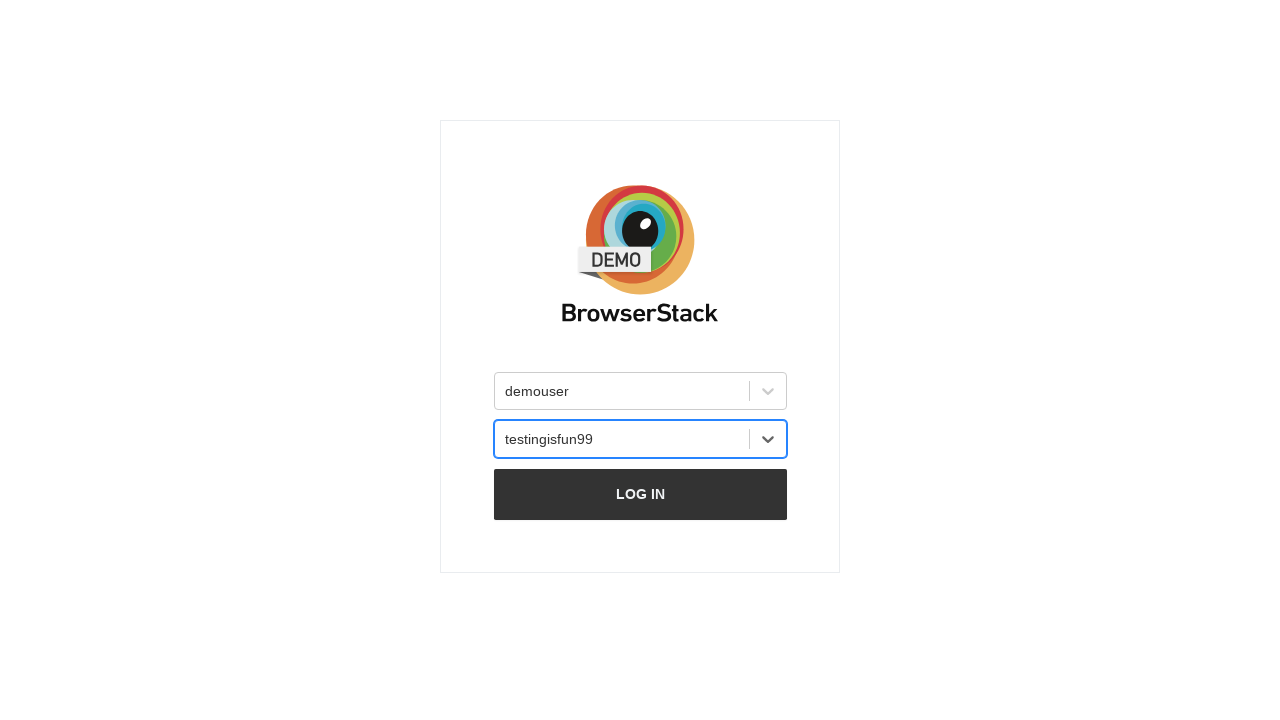

Clicked login button at (640, 494) on #login-btn
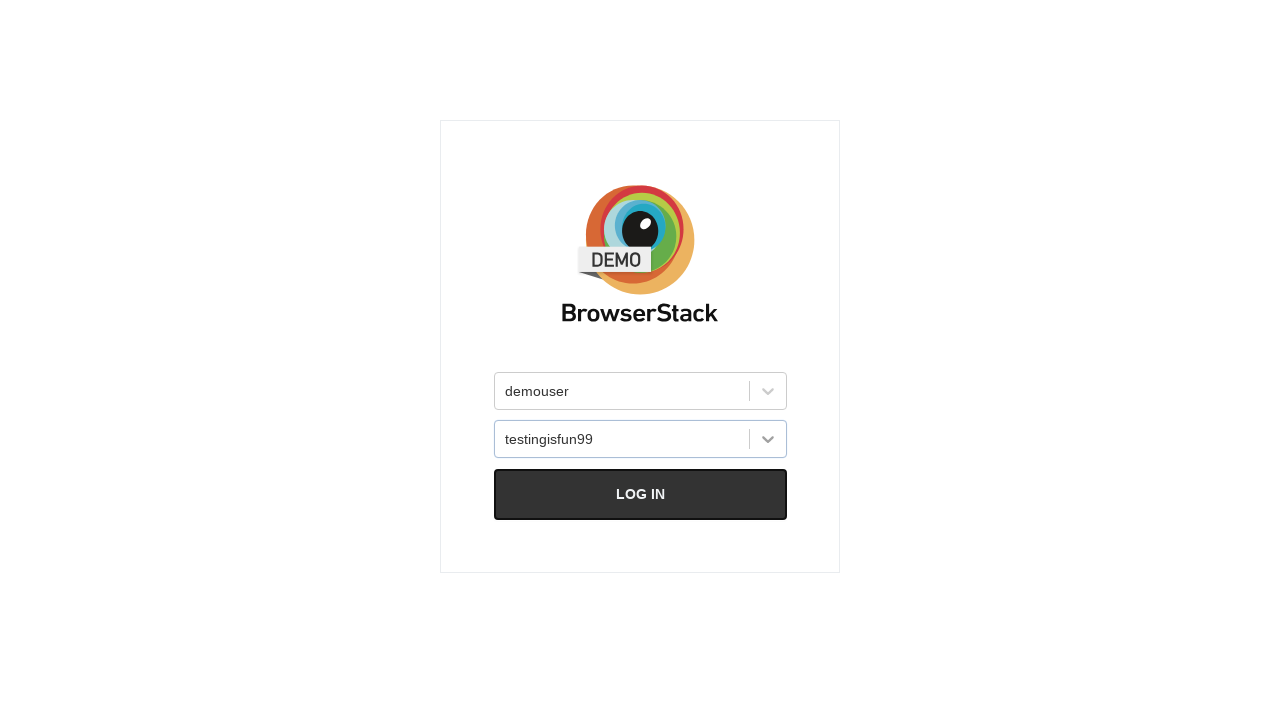

Login completed and orders section became visible
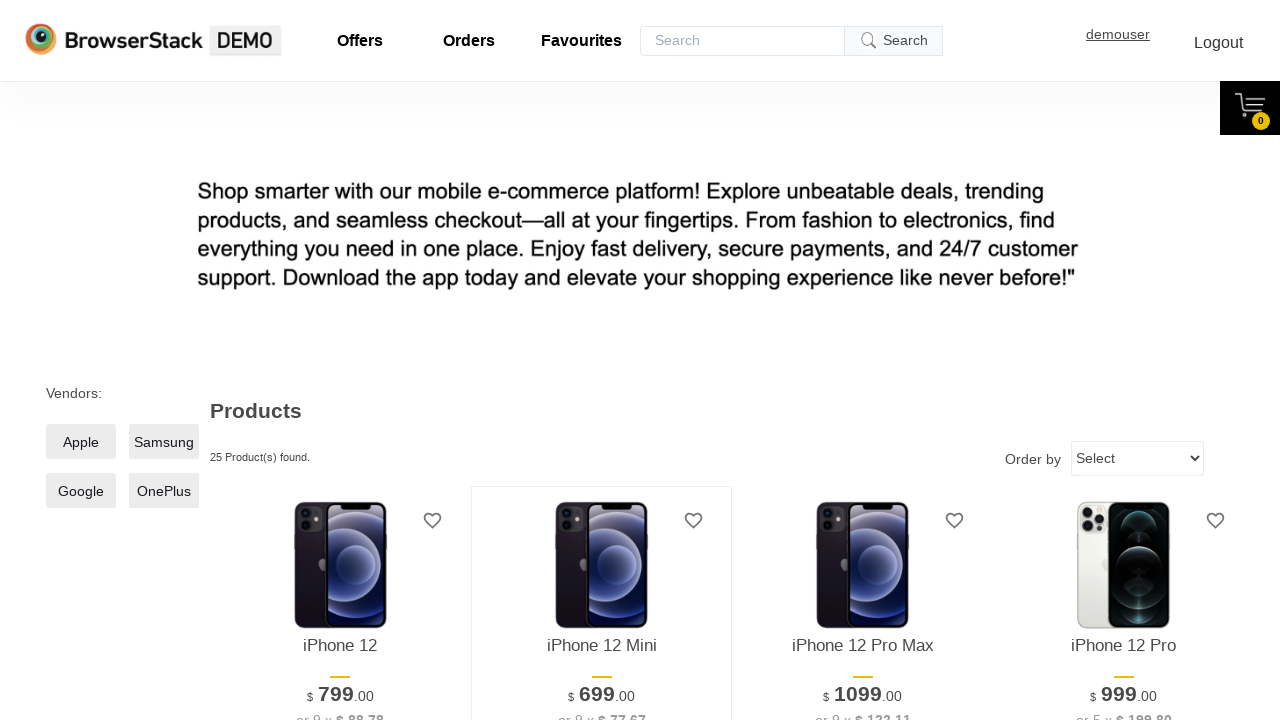

Samsung filter checkbox became visible
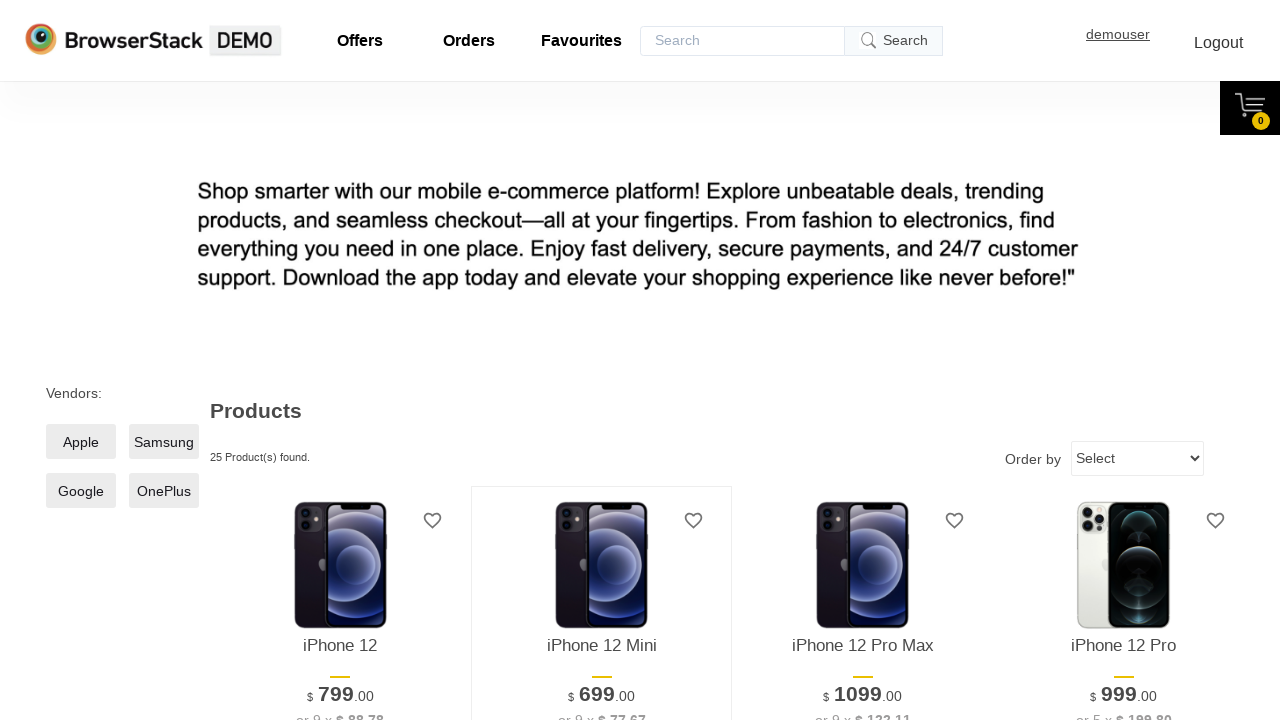

Clicked Samsung brand filter checkbox at (164, 442) on xpath=//input[@type='checkbox' and @value='Samsung']/following-sibling::span[@cl
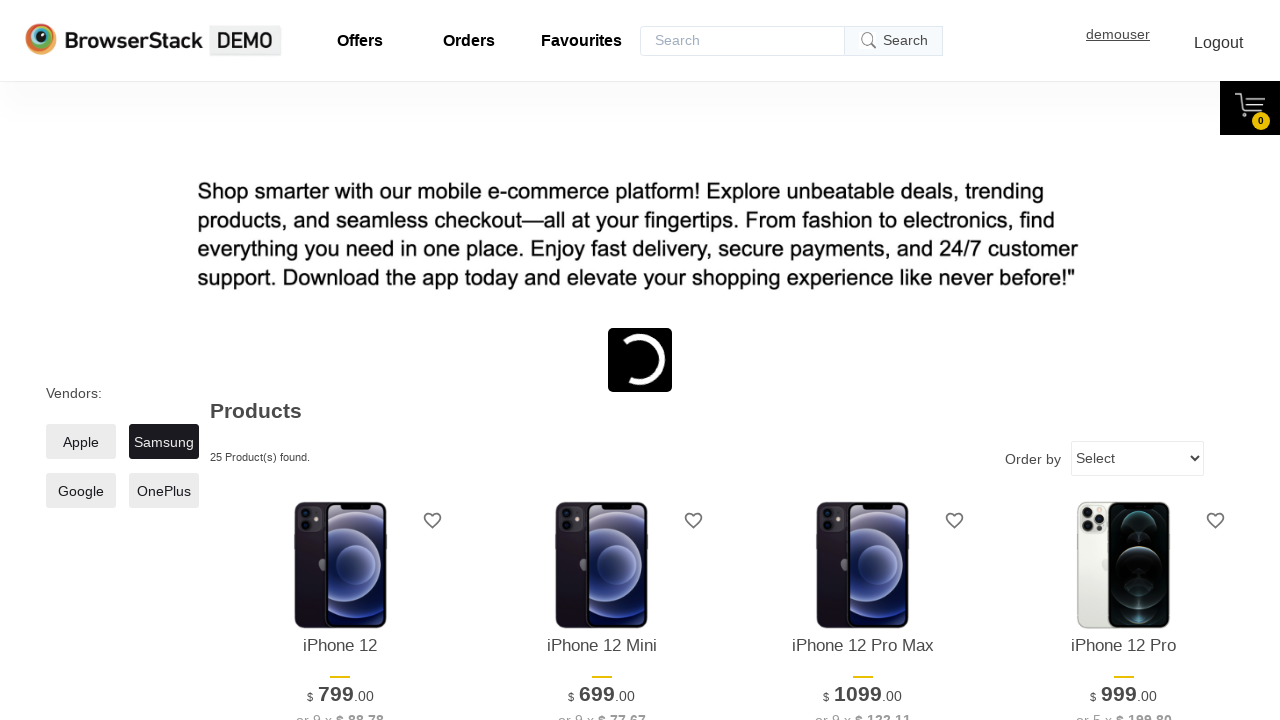

Waited for Samsung filtered products to load
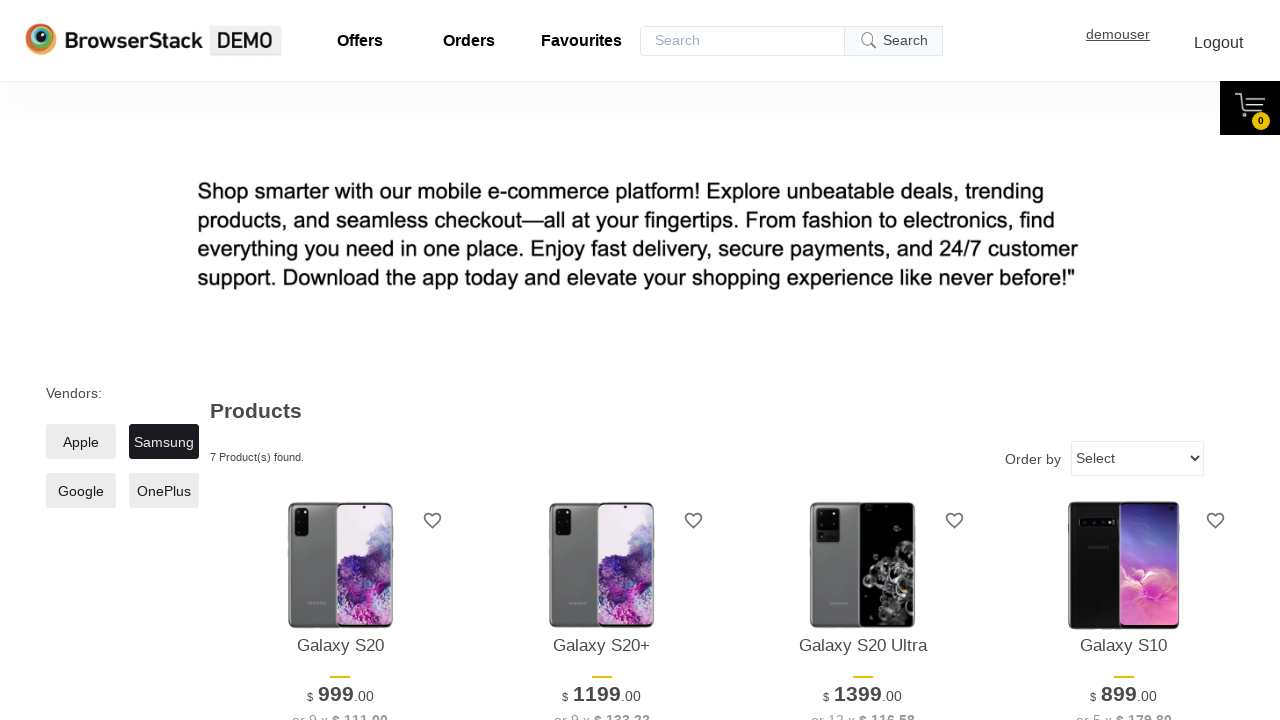

Galaxy S20+ favorite button became visible
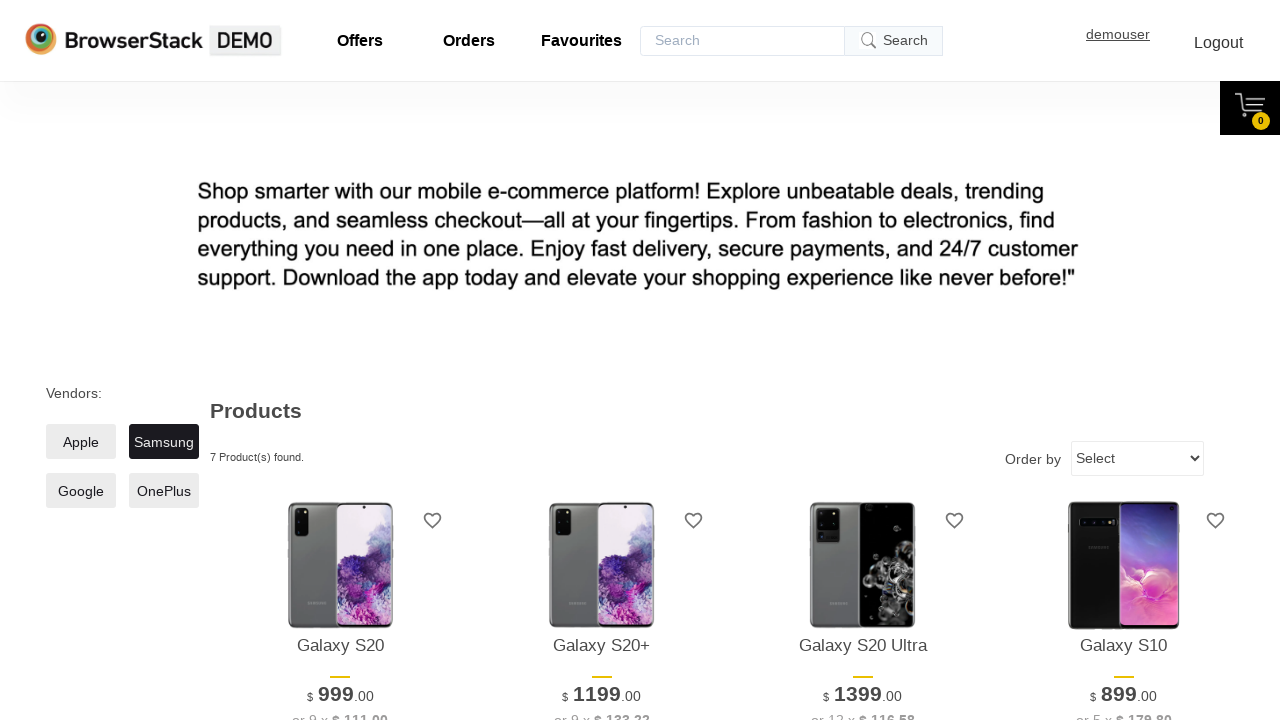

Clicked favorite button for Galaxy S20+ product at (694, 520) on xpath=//div[@data-sku='samsung-S20+-device-info.png']//button[contains(@class, '
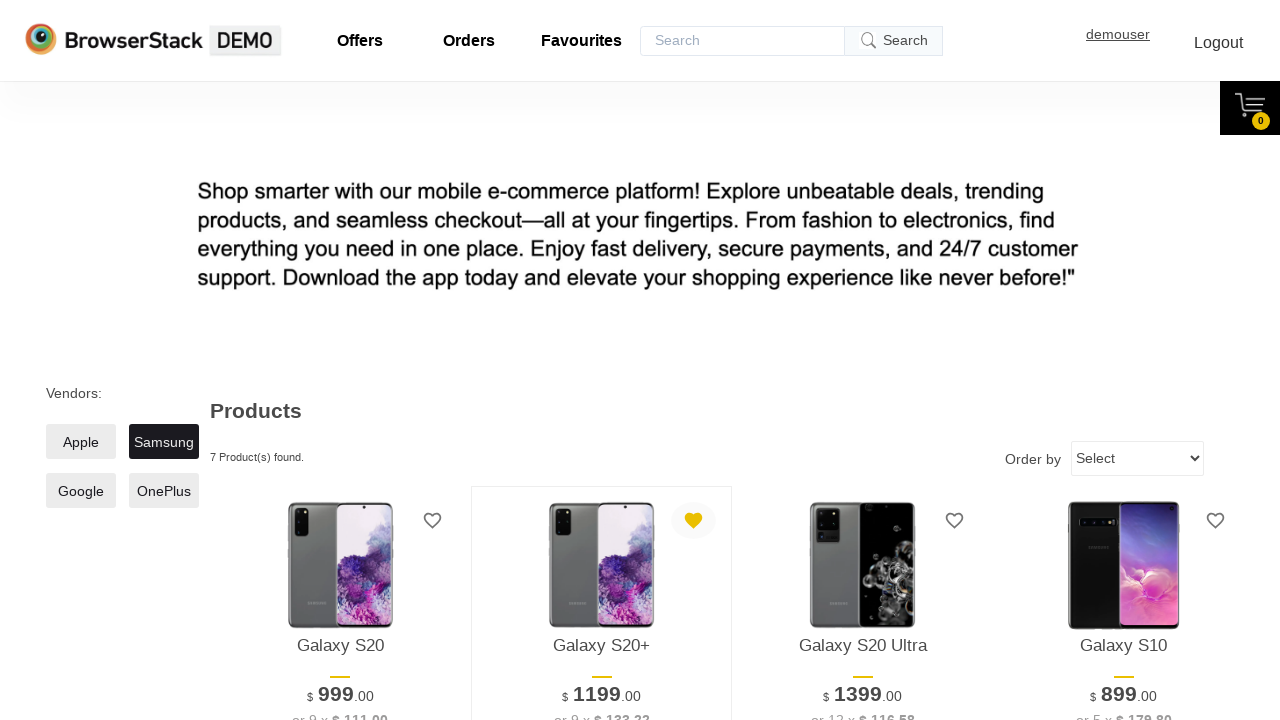

Favorites link became available
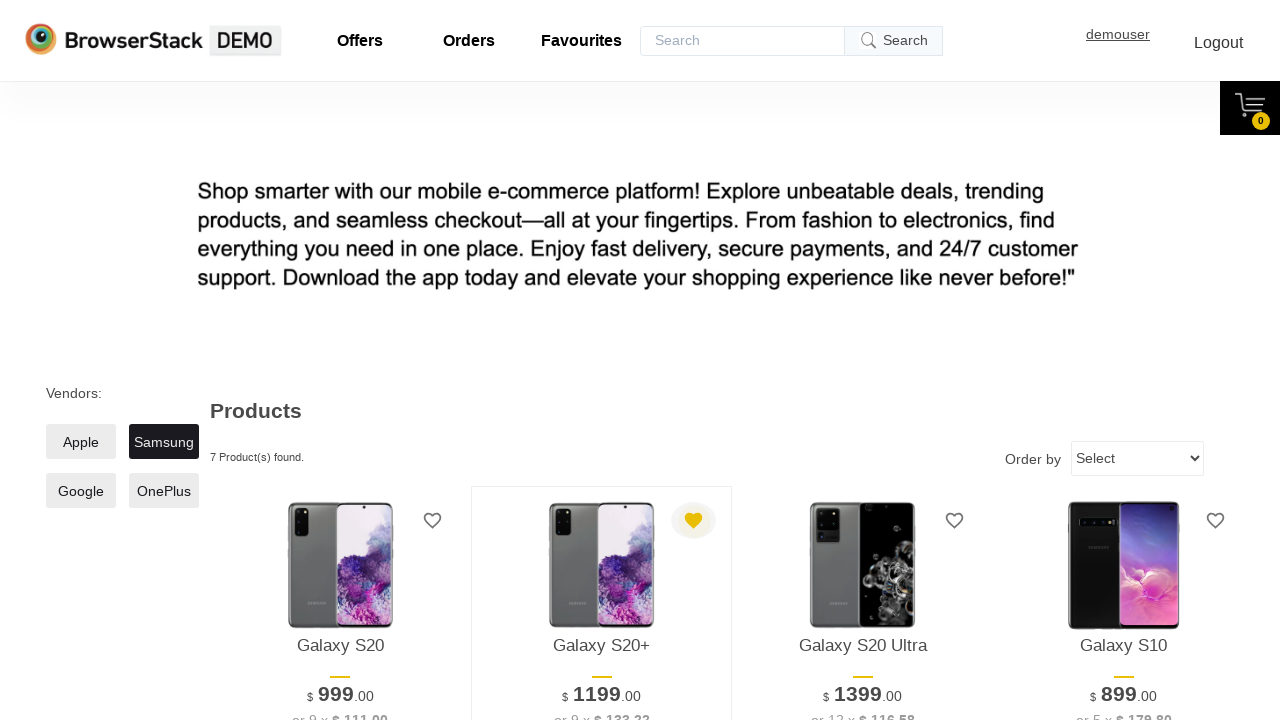

Clicked favorites link to navigate to favorites page at (582, 41) on #favourites
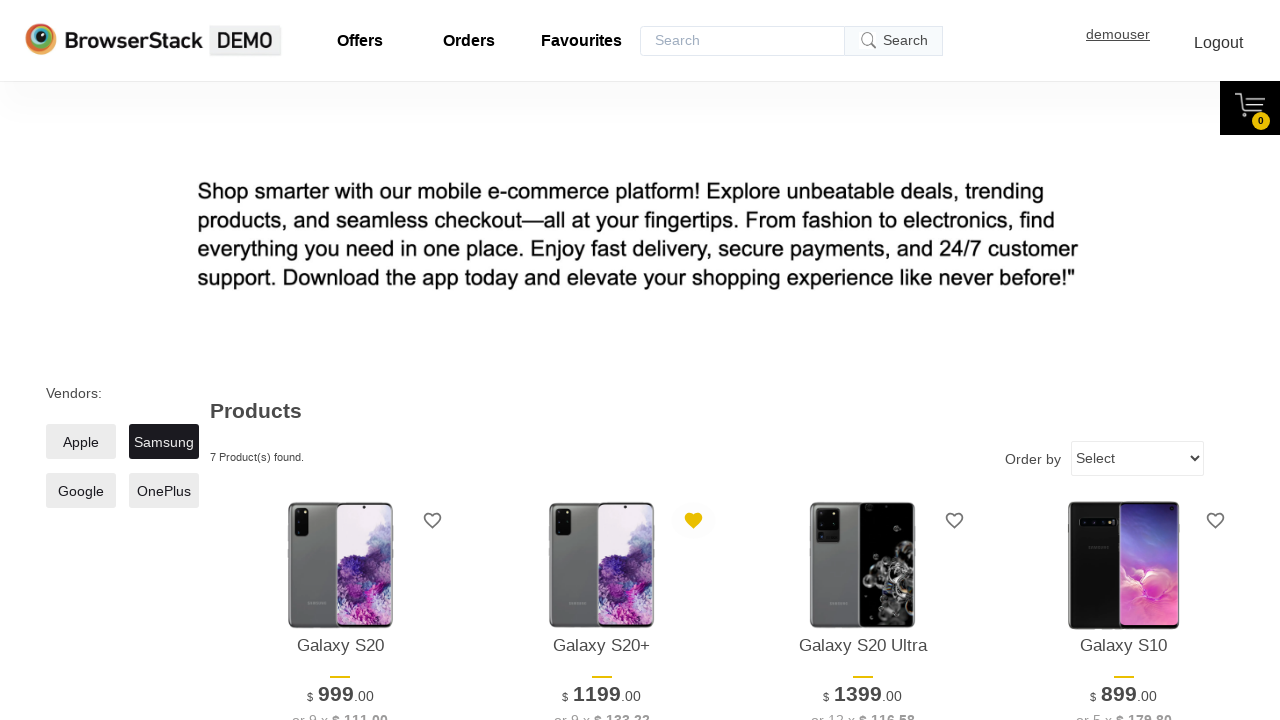

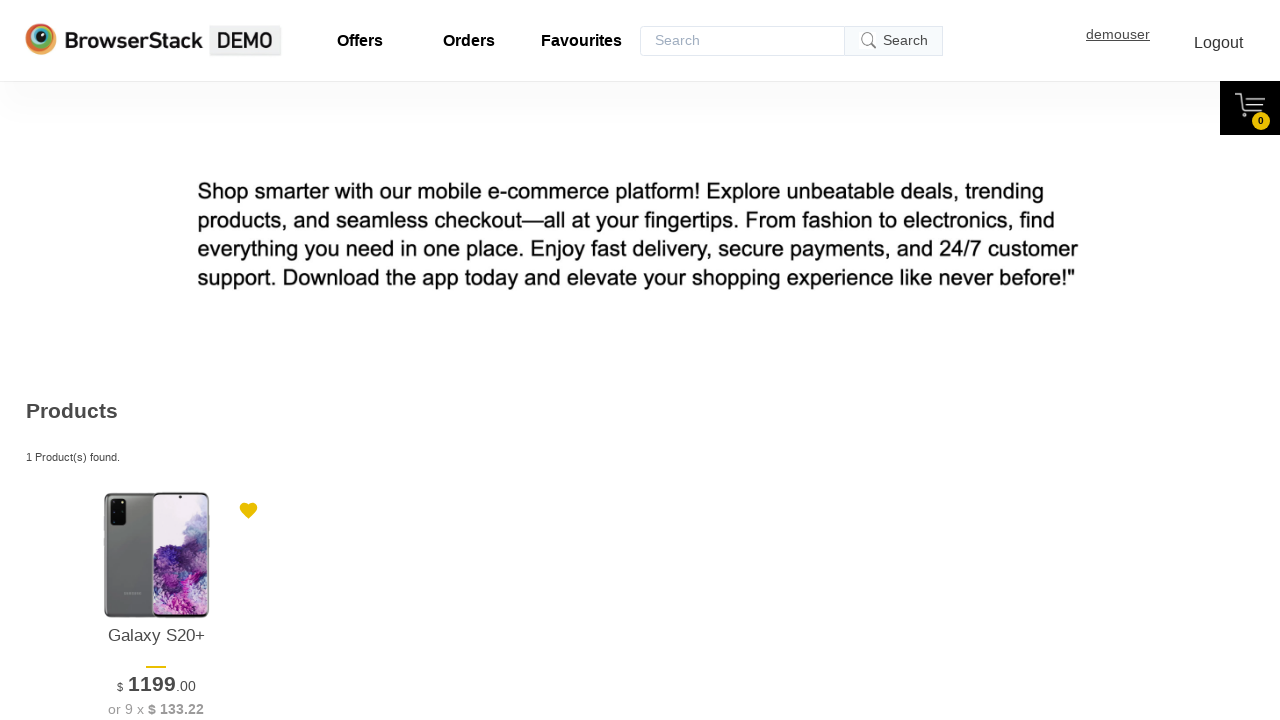